Tests the autocomplete/autosuggest functionality by typing a partial country name and selecting "India" from the dropdown suggestions that appear.

Starting URL: https://rahulshettyacademy.com/dropdownsPractise/

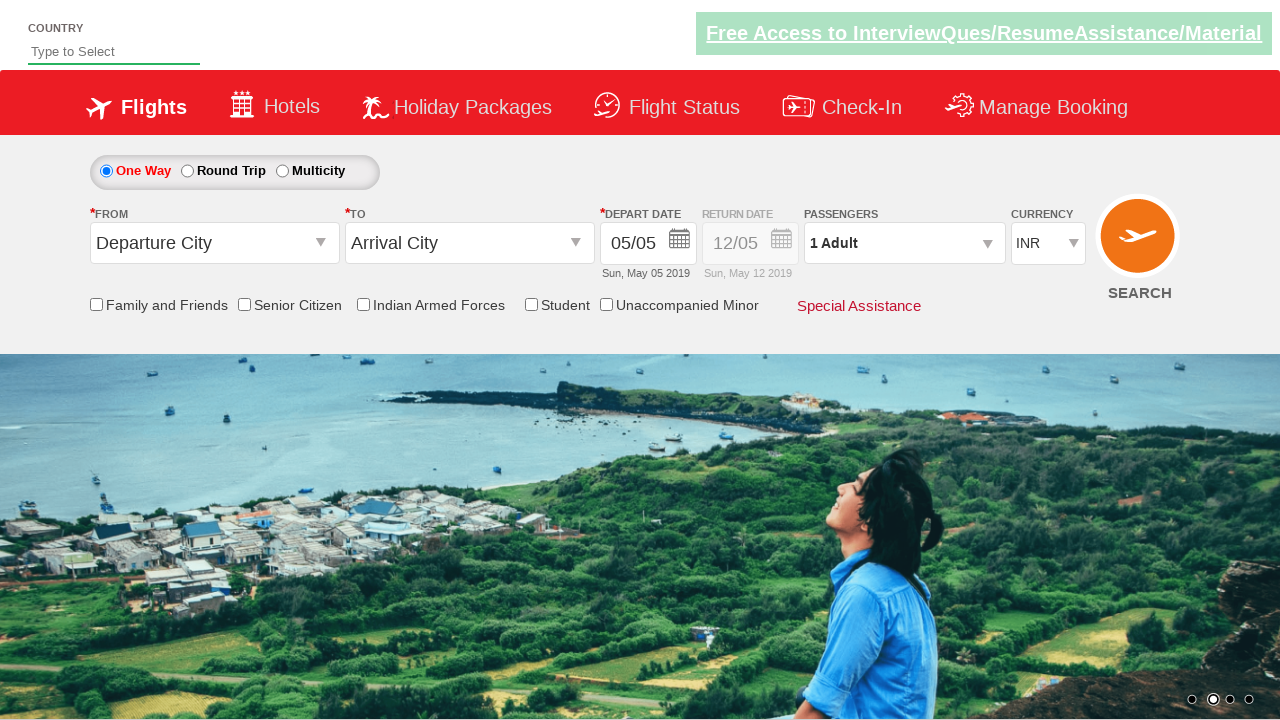

Typed 'ind' into autosuggest field on #autosuggest
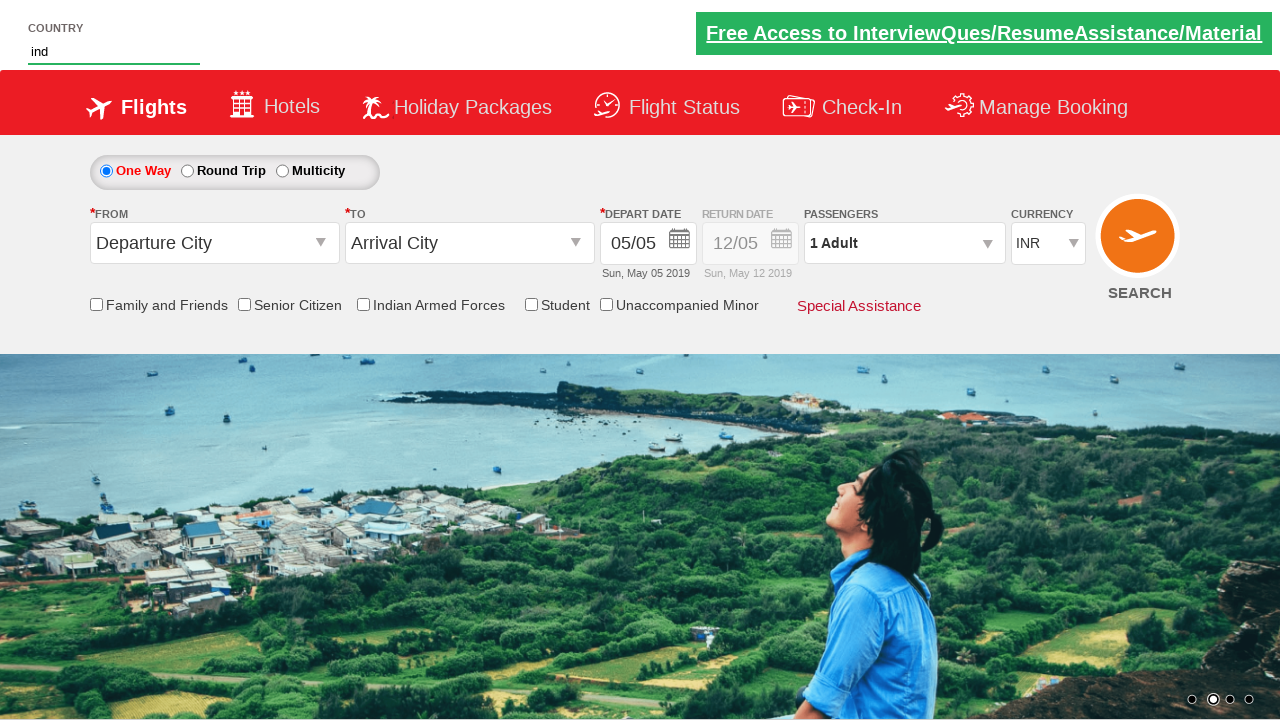

Autocomplete suggestions dropdown appeared
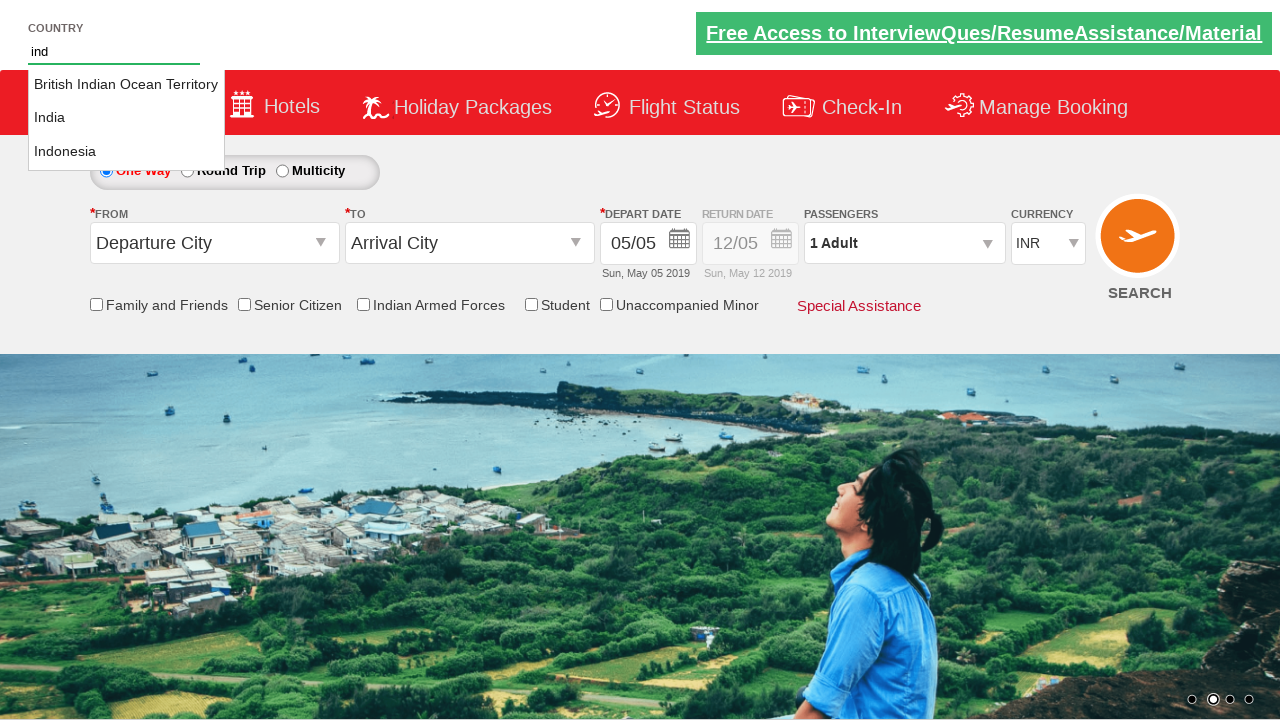

Selected 'India' from autocomplete suggestions at (126, 118) on li.ui-menu-item a:text-is('India')
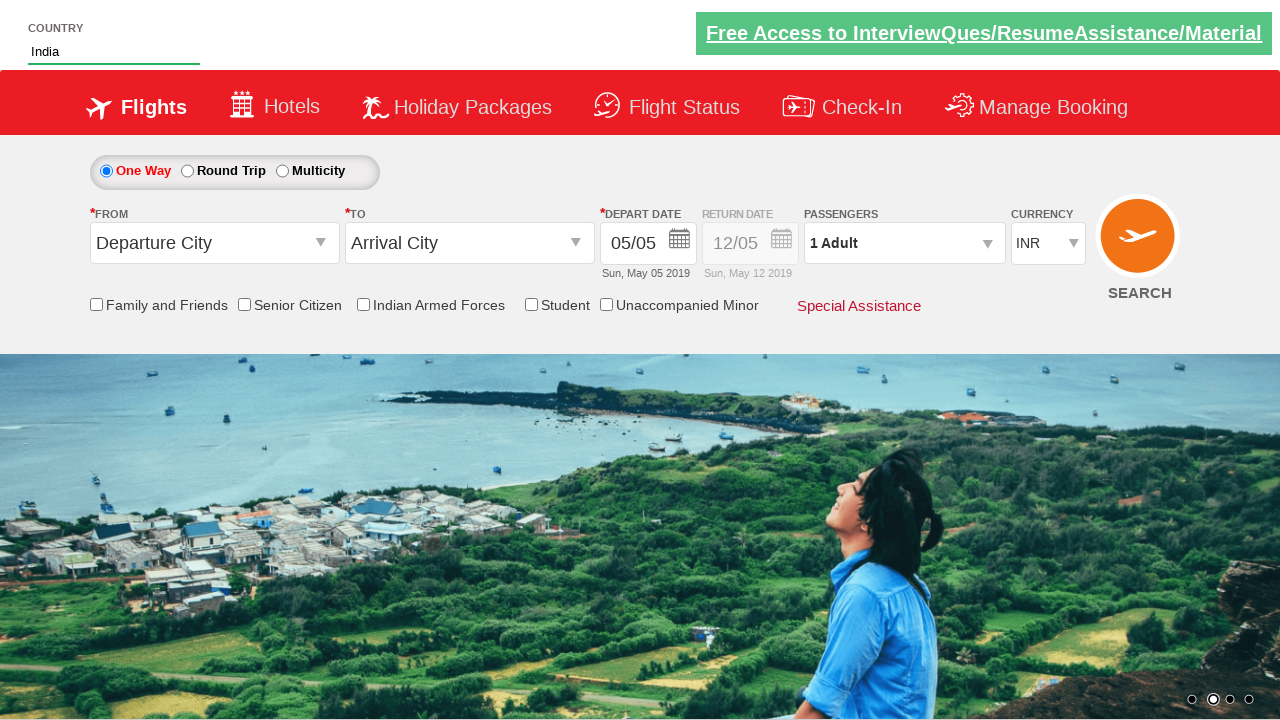

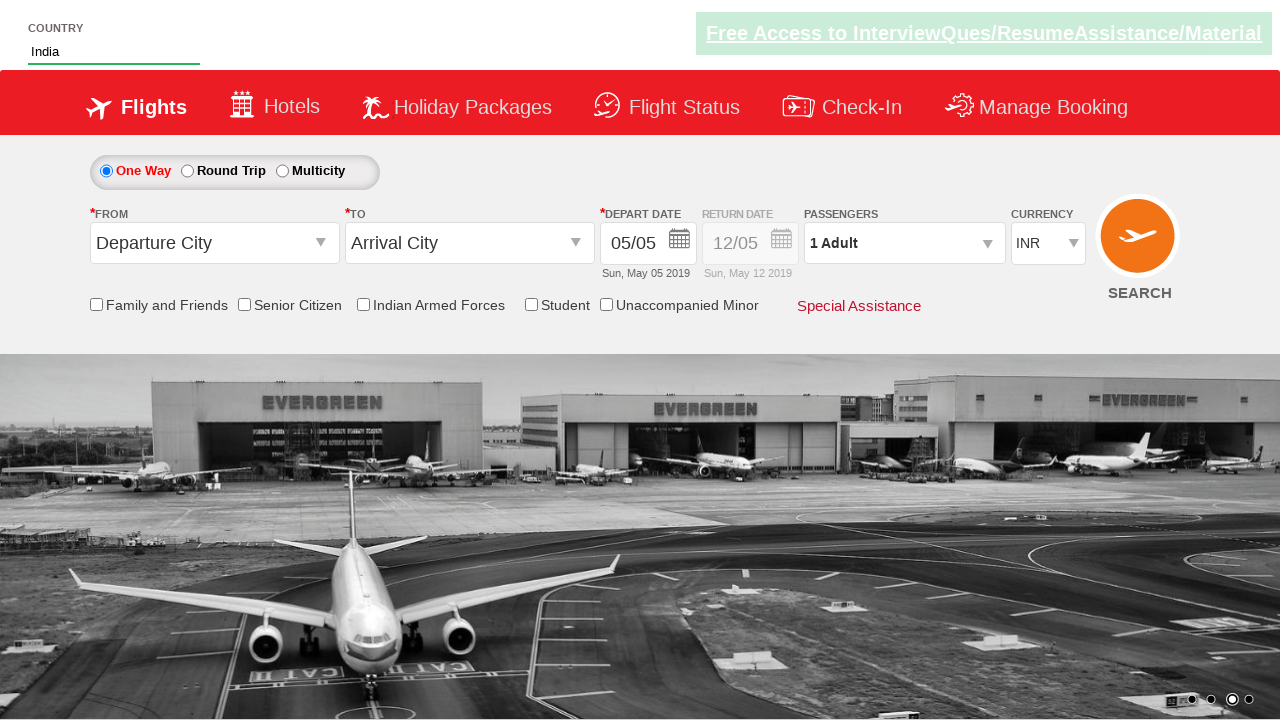